Tests JavaScript alert handling by clicking a button that triggers an alert and then accepting/dismissing the alert dialog

Starting URL: http://www.tizag.com/javascriptT/javascriptalert.php

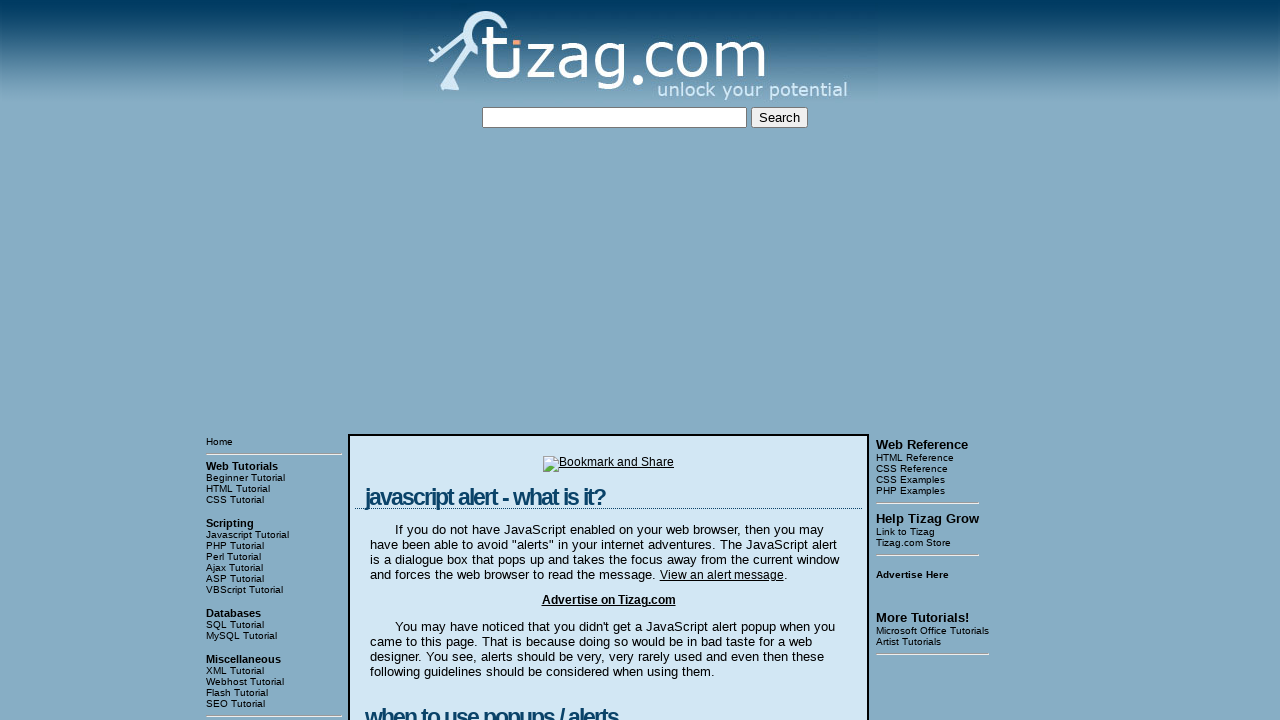

Clicked button to trigger JavaScript alert at (428, 361) on xpath=/html/body/table[3]/tbody/tr[1]/td[2]/table/tbody/tr/td/div[4]/form/input
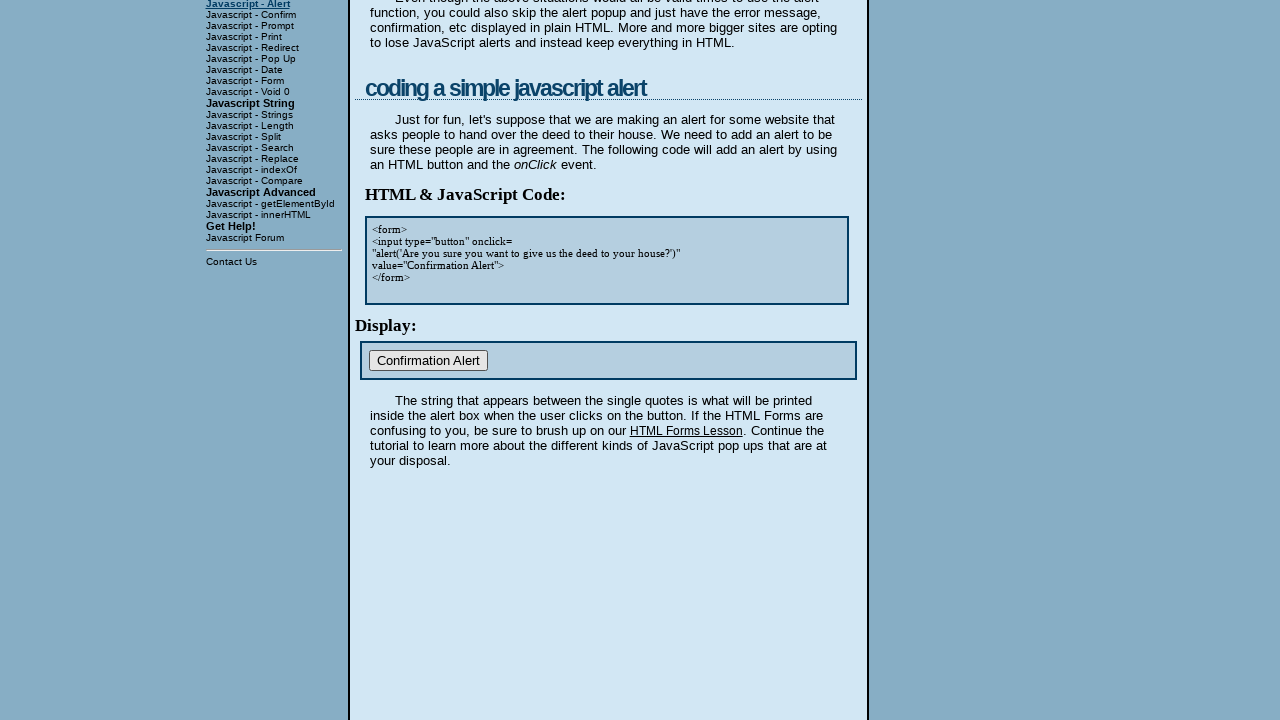

Set up dialog handler to accept alerts
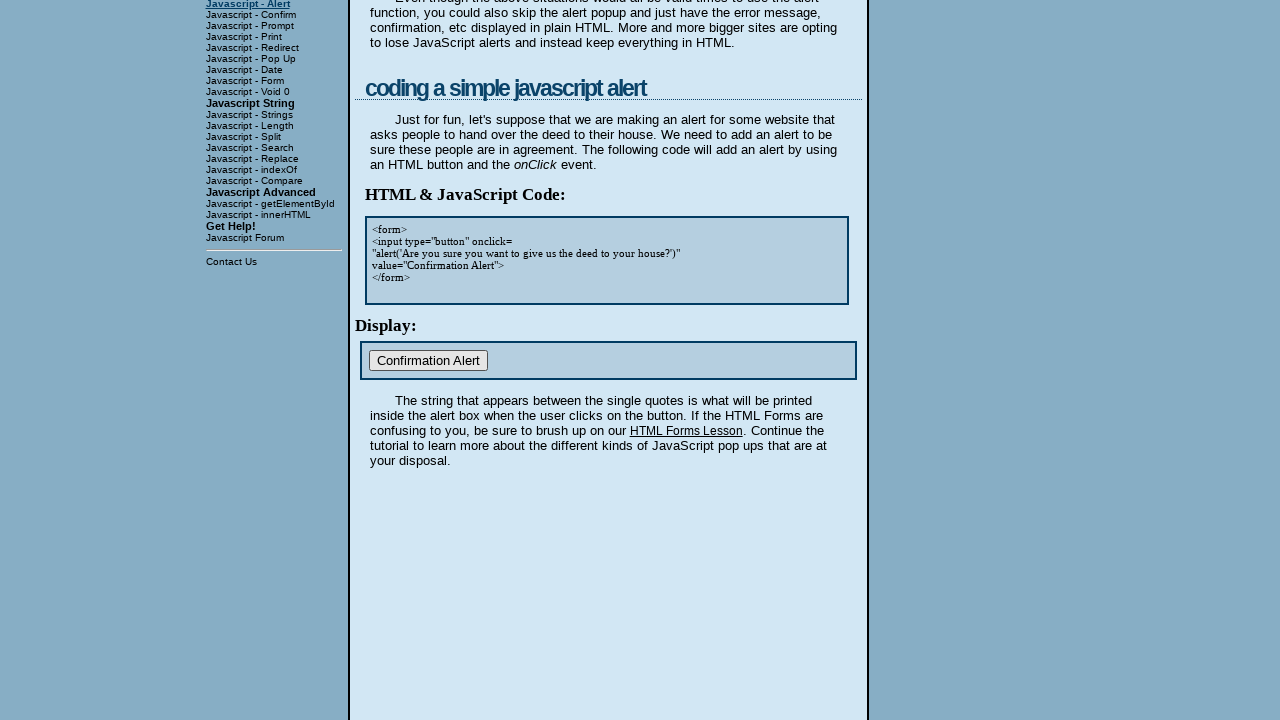

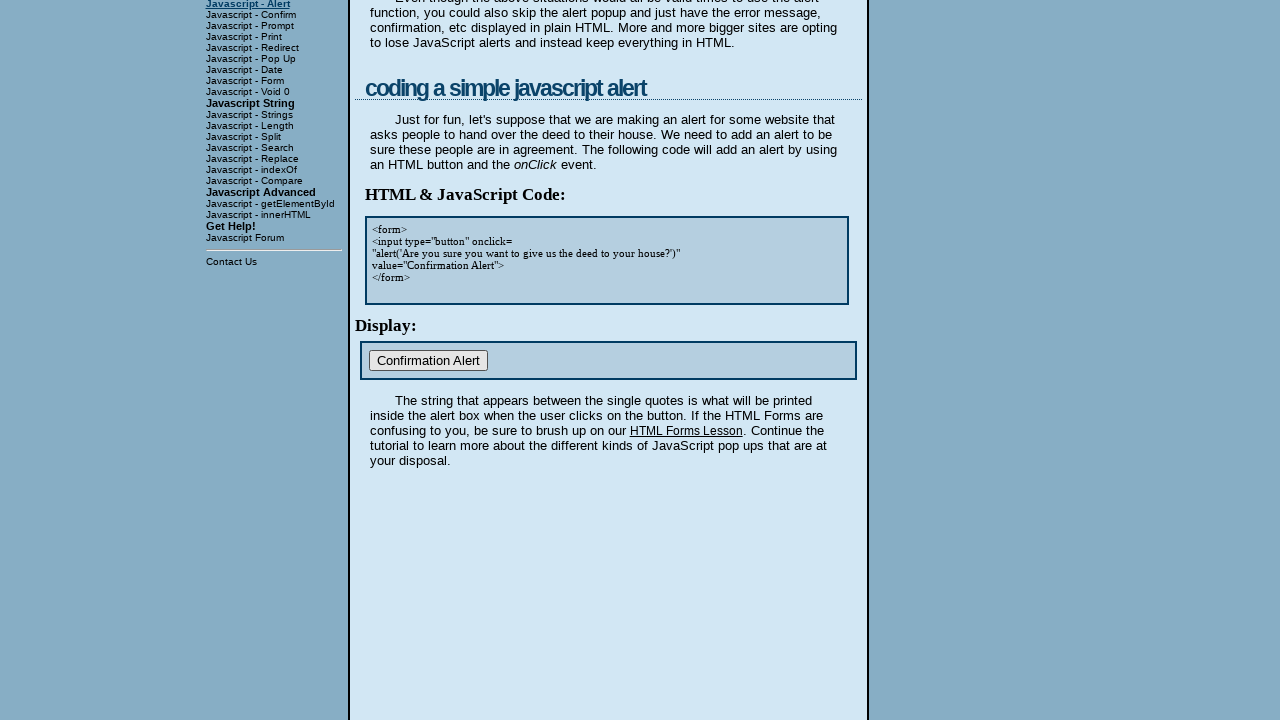